Tests scroll functionality by scrolling to bottom of page, subscribing to newsletter, then scrolling back up to verify the header is visible

Starting URL: http://automationexercise.com

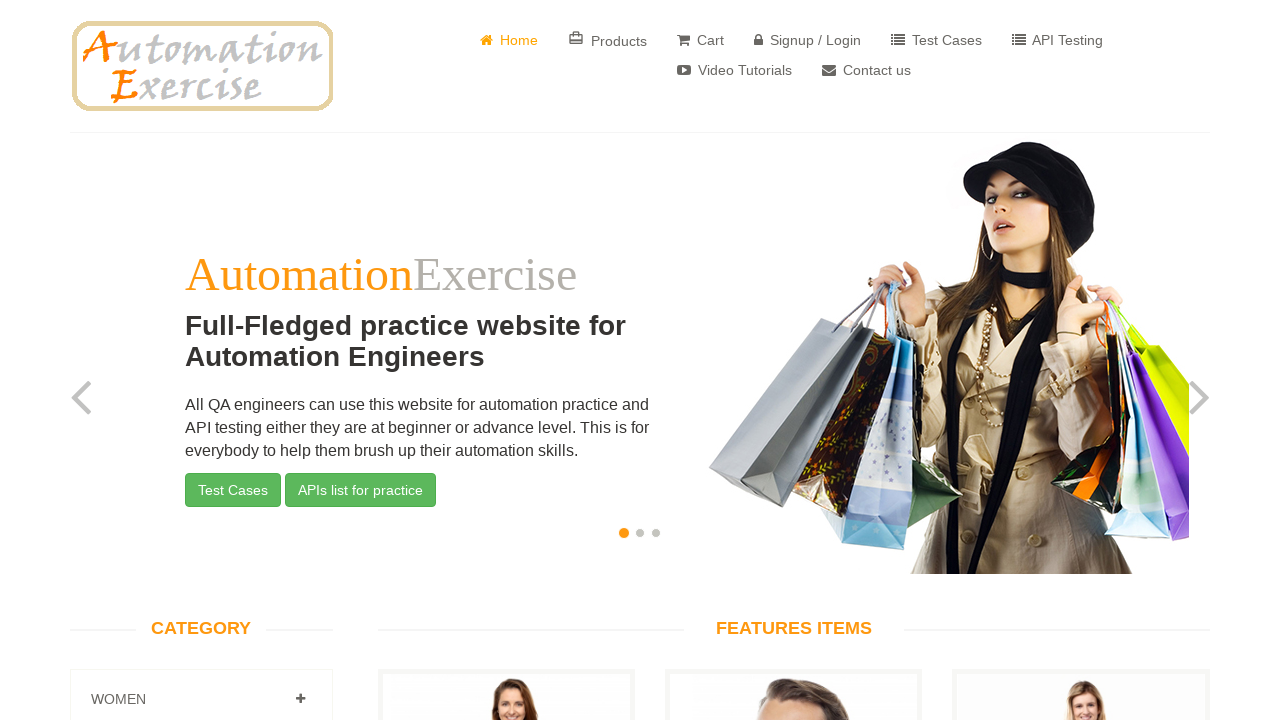

Waited for page to load (networkidle)
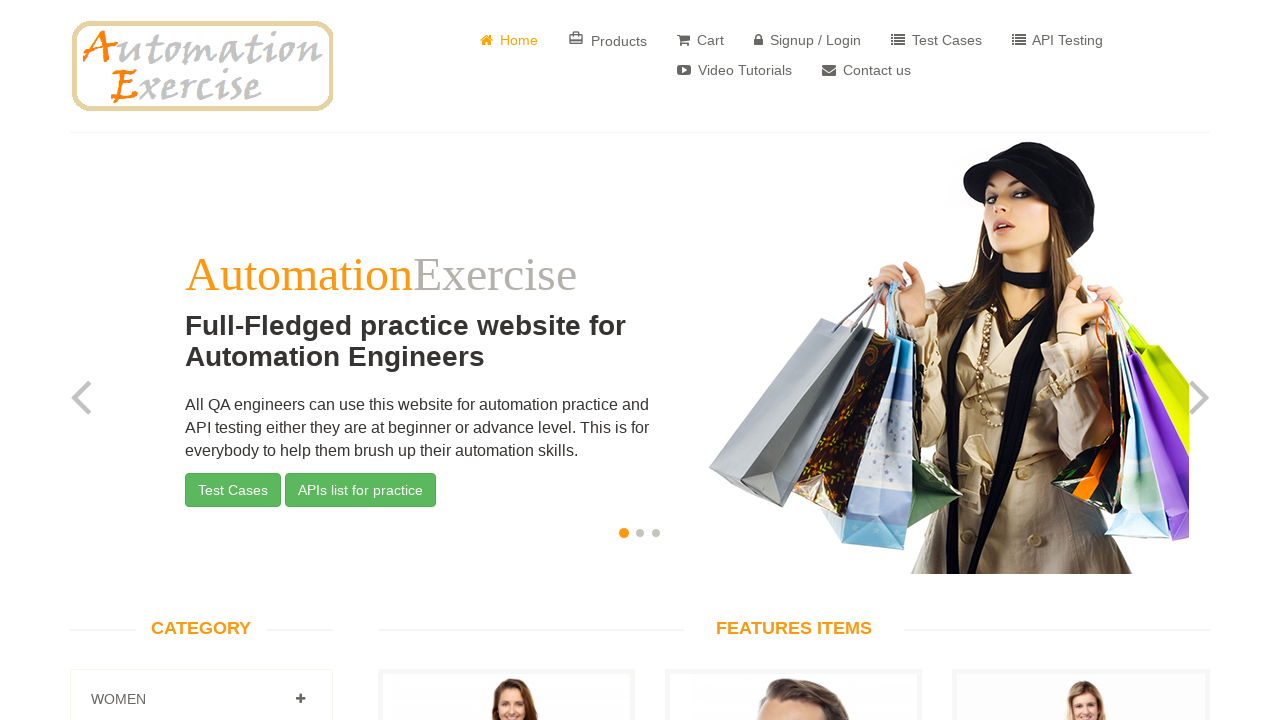

Clicked on email subscription field to scroll to bottom of page at (274, 519) on internal:role=textbox[name="Your email address"i]
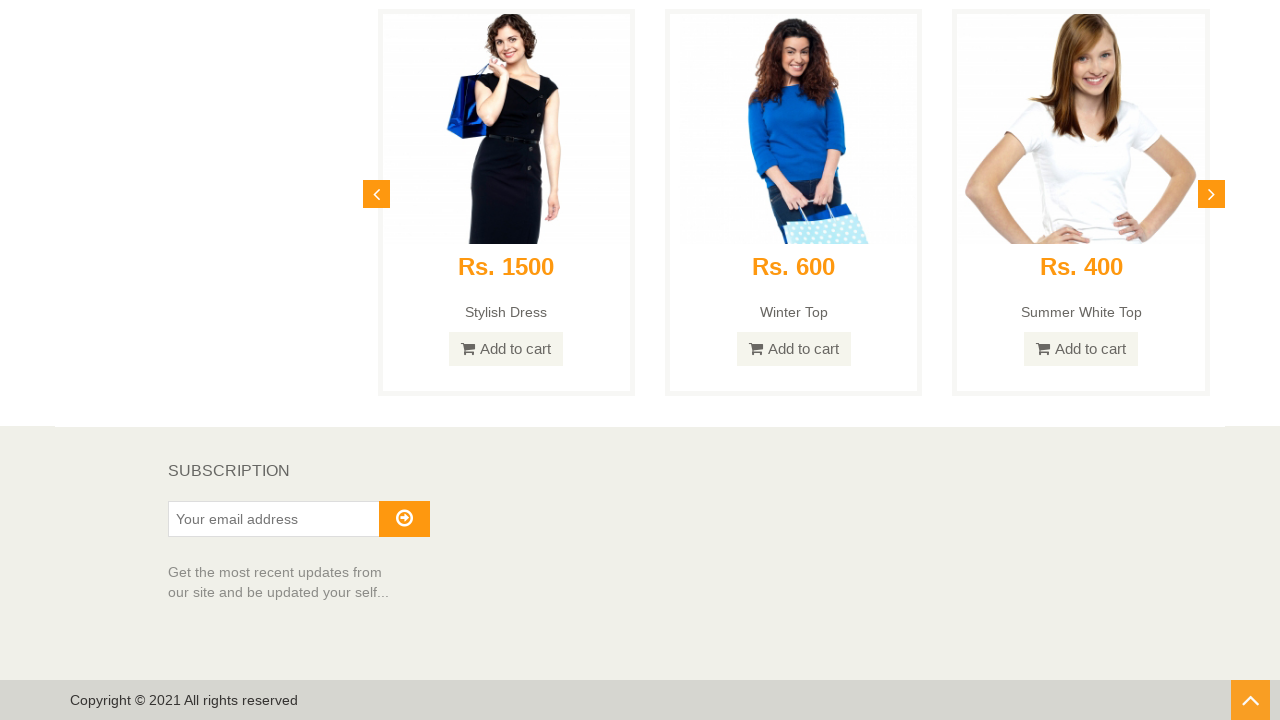

Filled subscription email field with 'scrolltest456@example.com' on #susbscribe_email
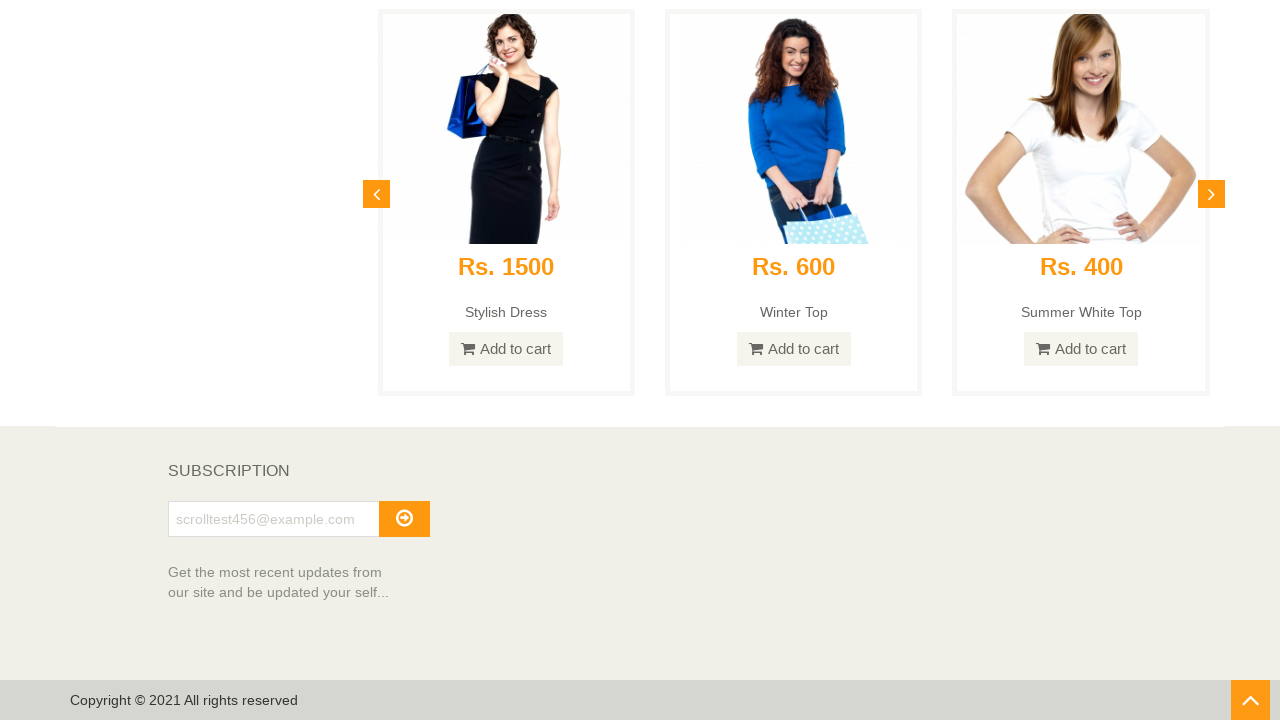

Clicked subscribe arrow button to submit newsletter subscription at (404, 518) on .fa.fa-arrow-circle-o-right
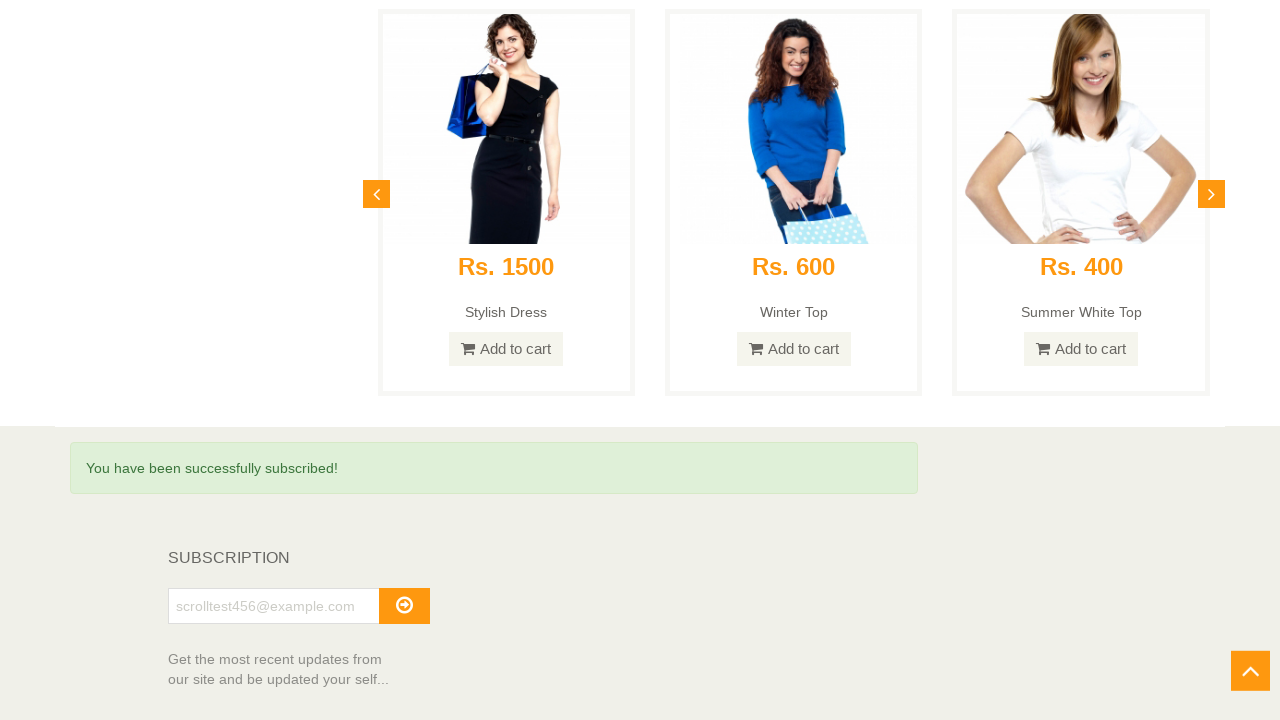

Clicked on header to scroll back up to top of page at (430, 342) on internal:role=heading[name="Full-Fledged practice website"i]
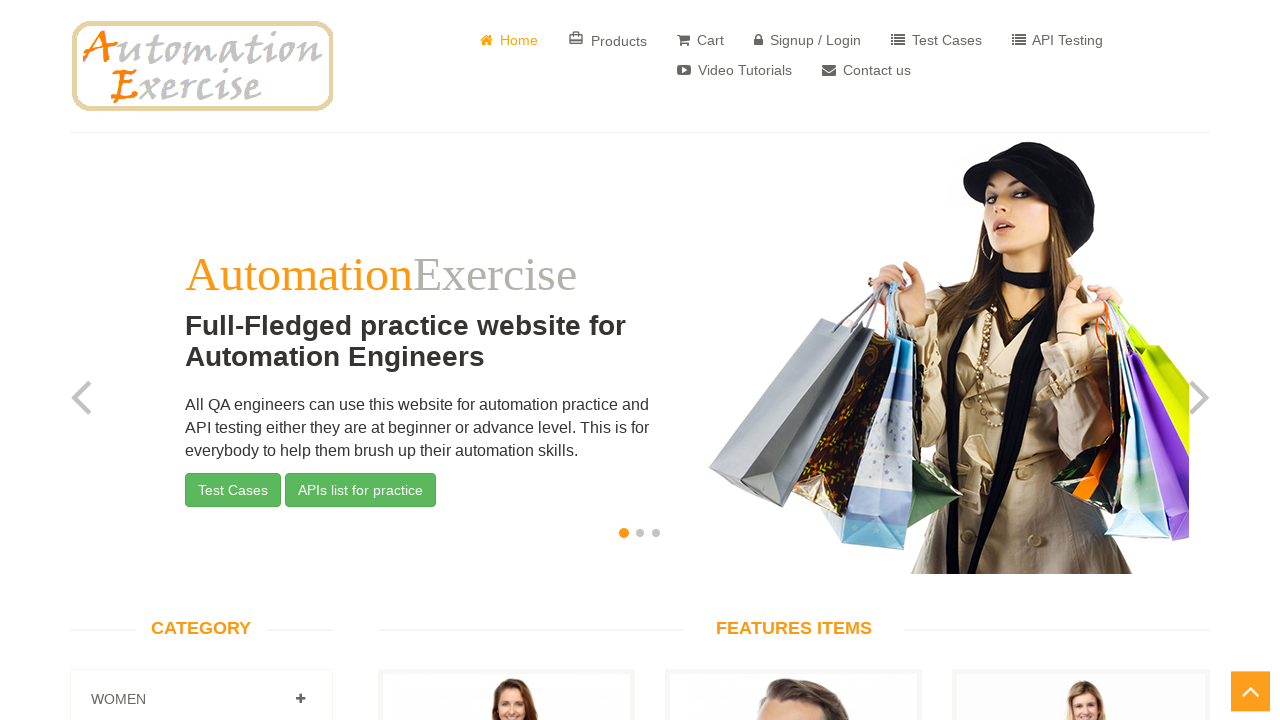

Verified that header 'Full-Fledged practice website' is visible after scrolling up
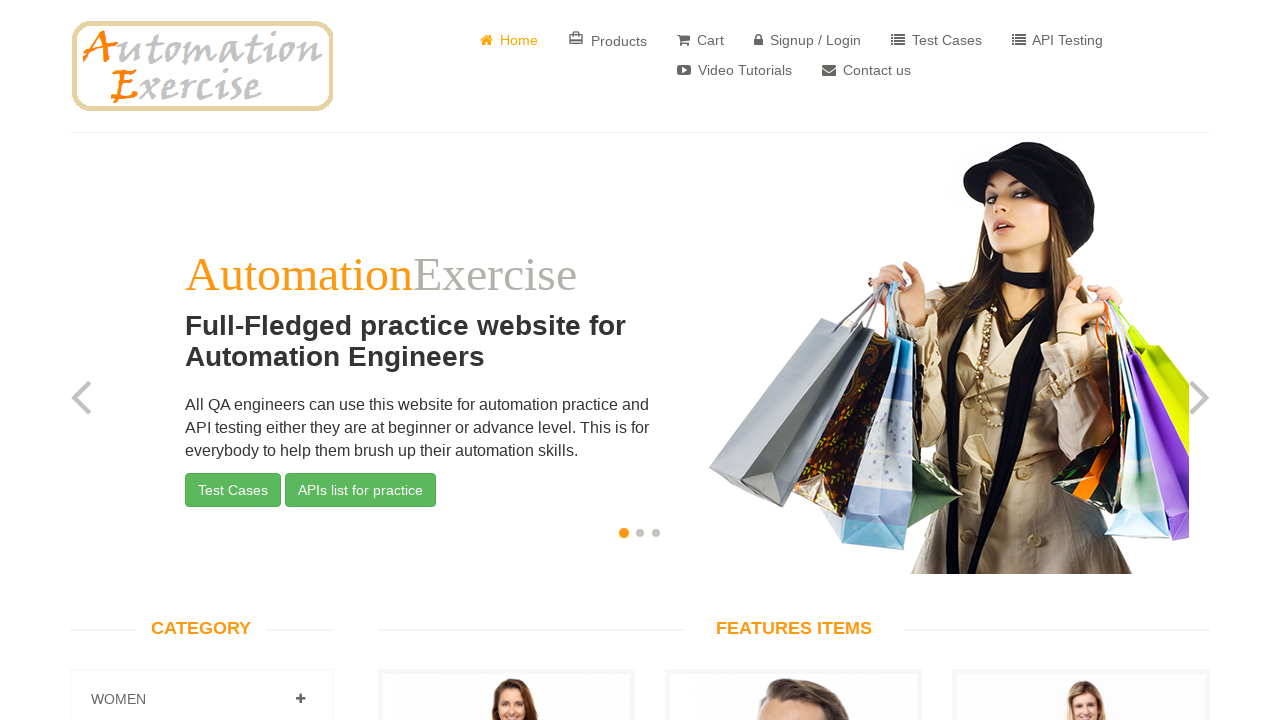

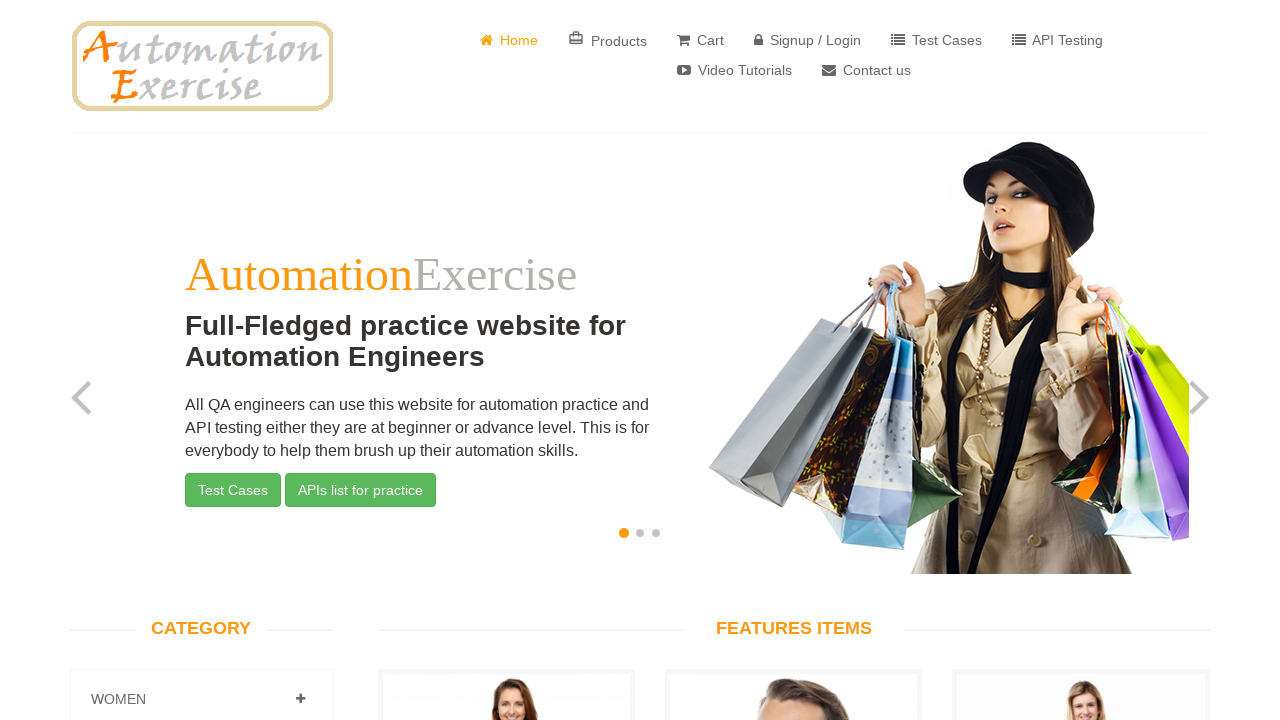